Verifies that the OrangeHRM homepage loads with the correct title

Starting URL: https://opensource-demo.orangehrmlive.com

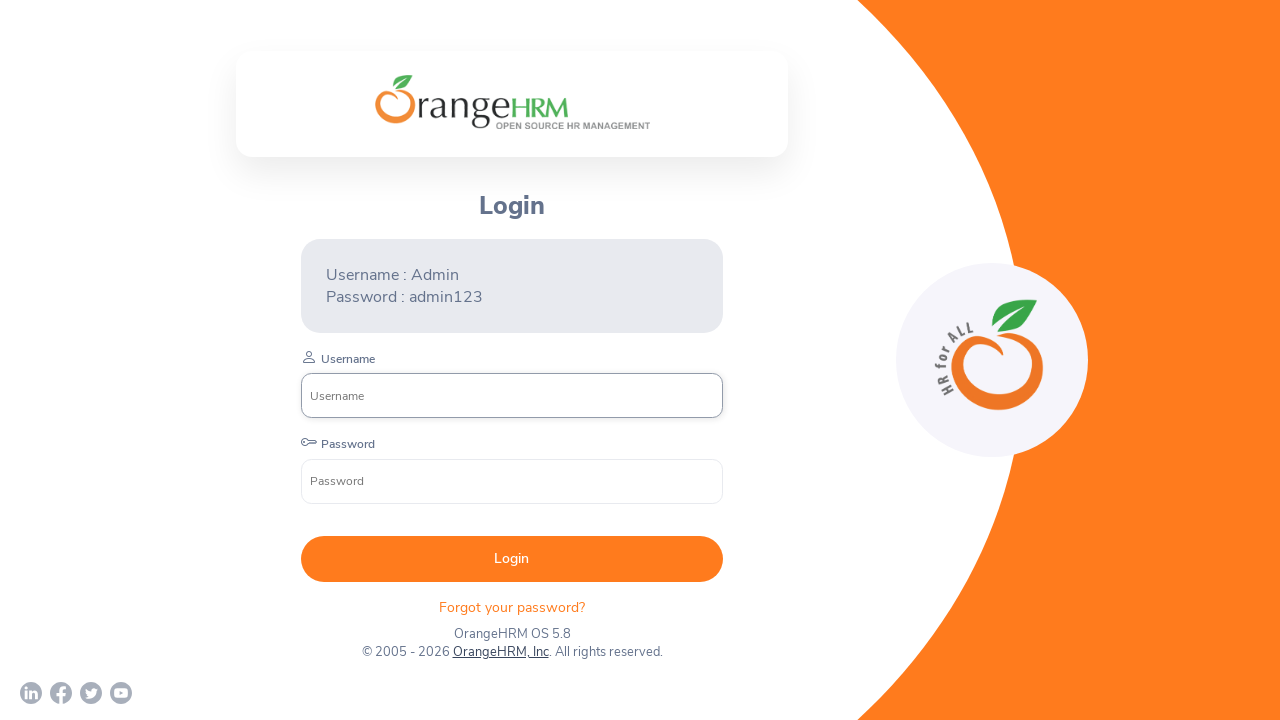

Waited for page to reach domcontentloaded state
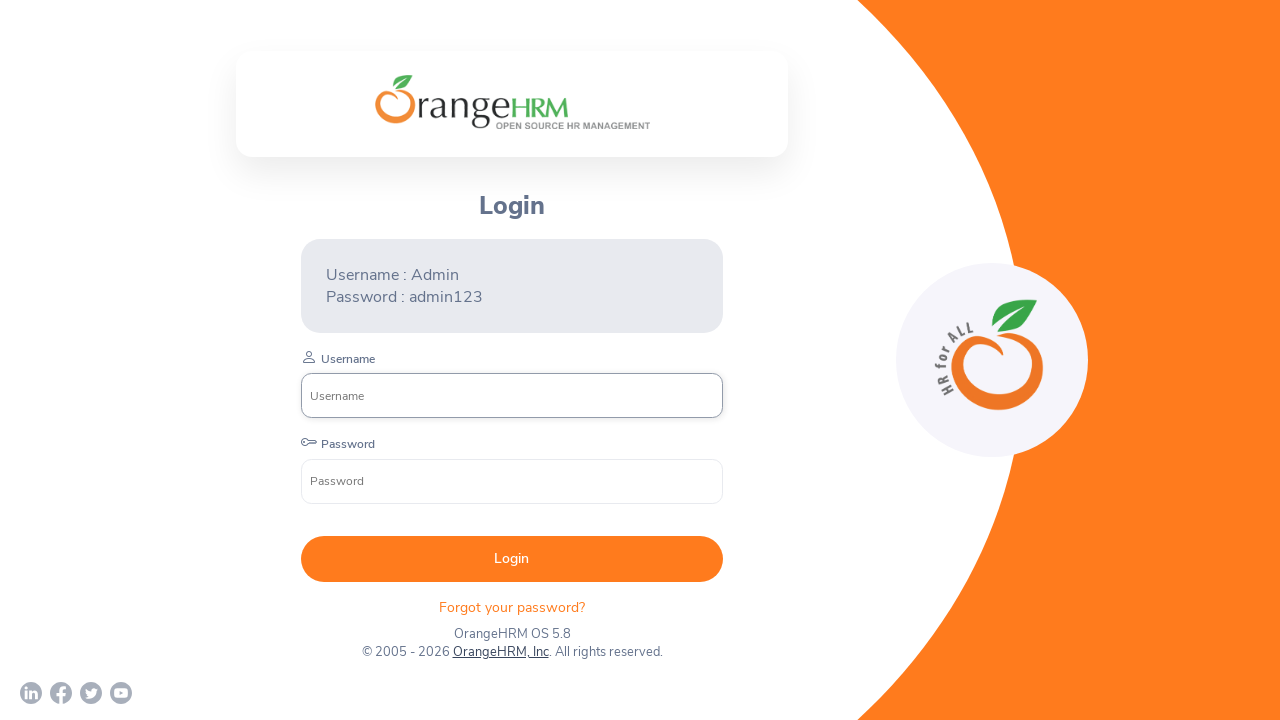

Retrieved page title
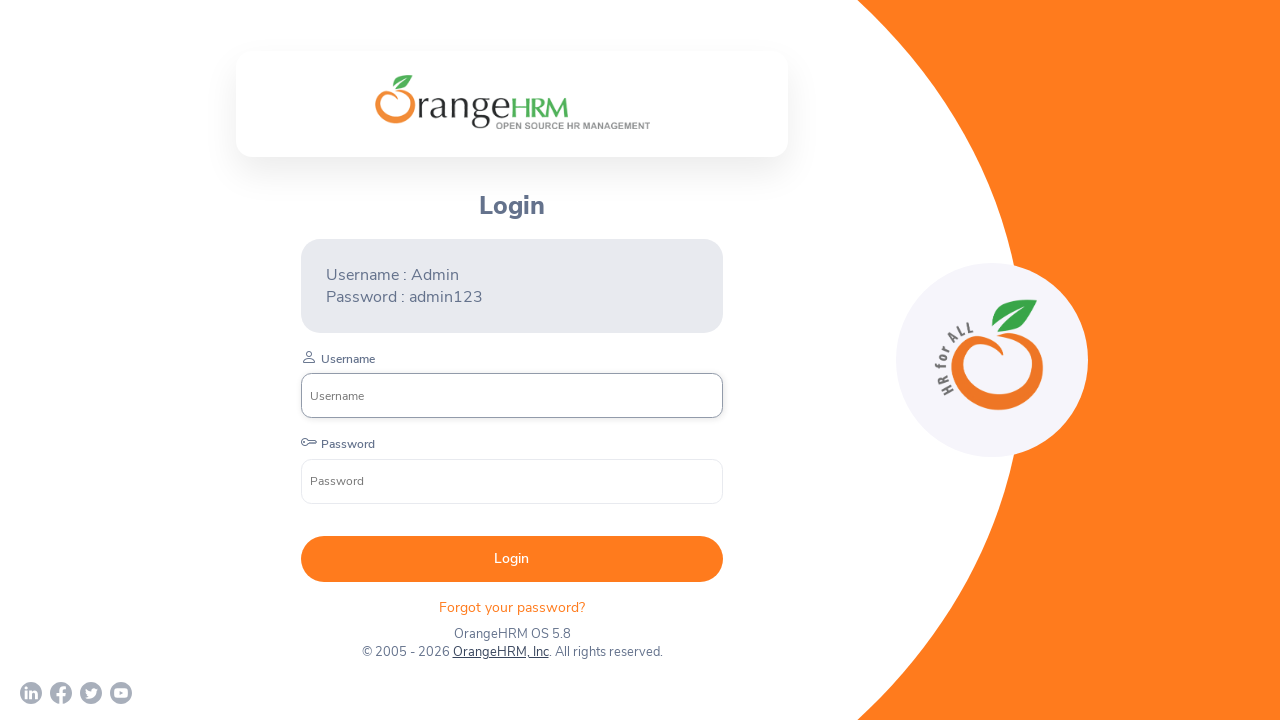

Verified page title is 'OrangeHRM'
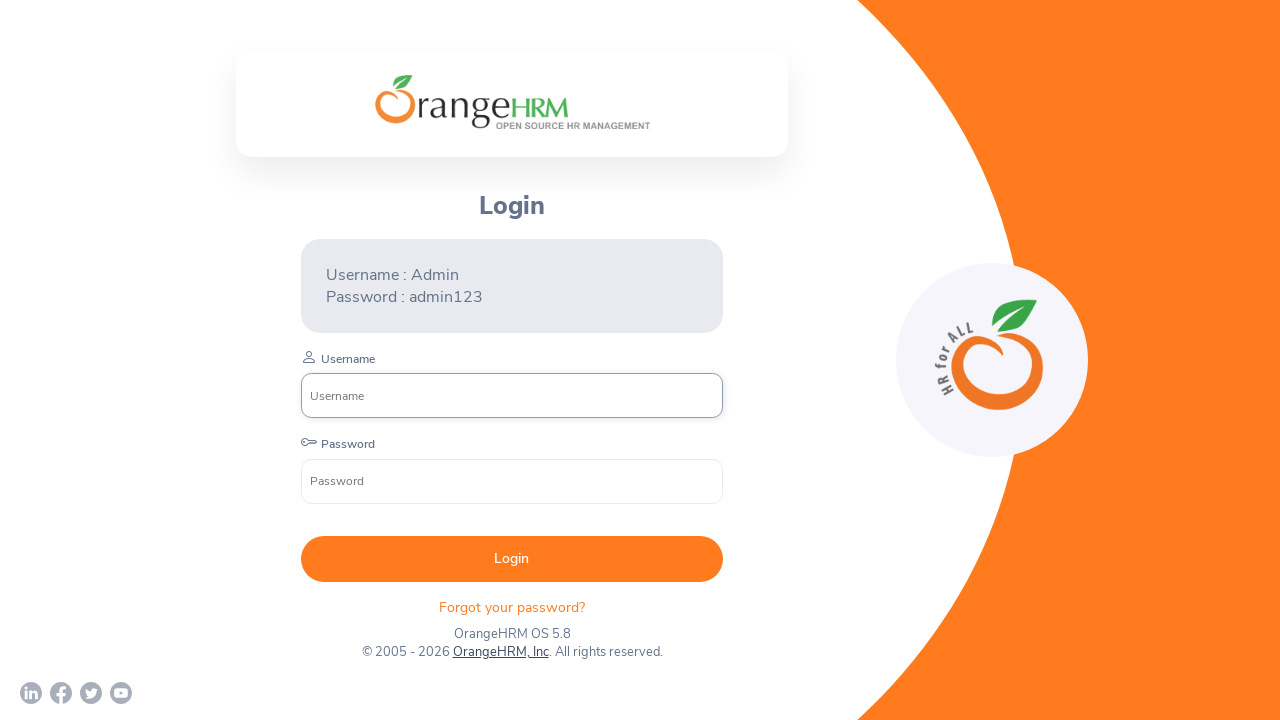

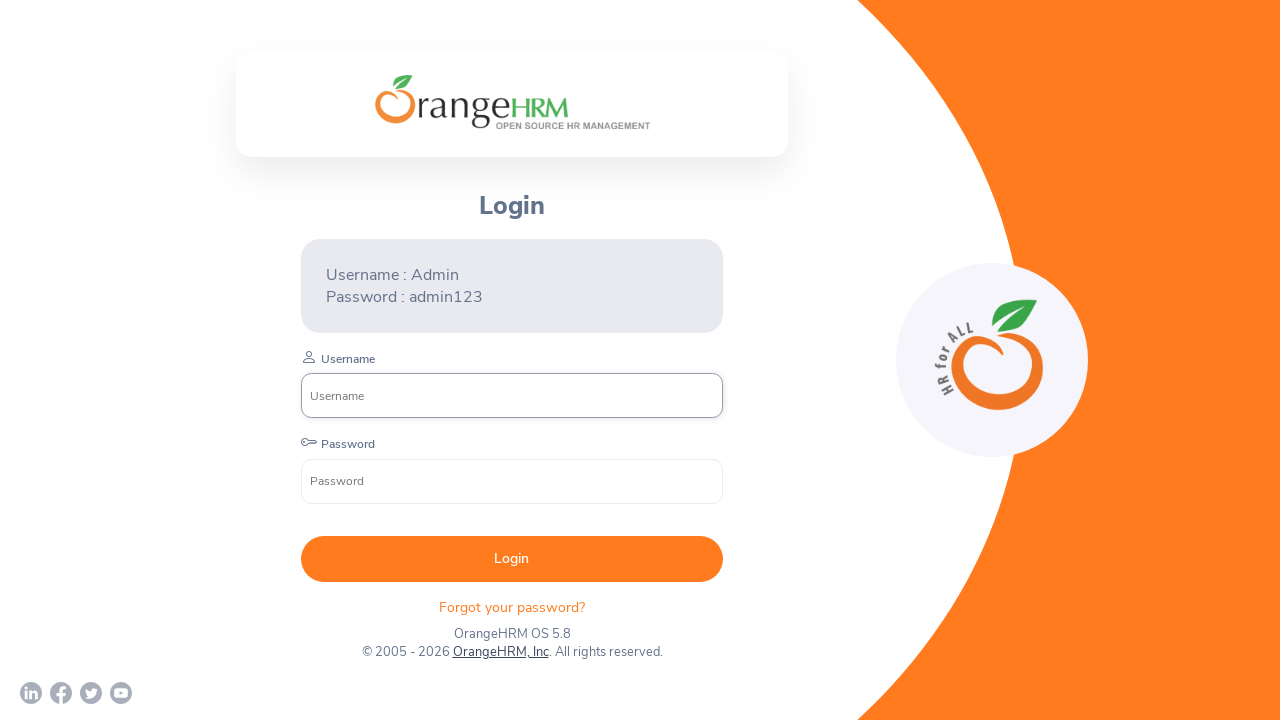